Tests handling of a prompt alert by clicking the trigger button, entering text, and accepting the alert

Starting URL: https://the-internet.herokuapp.com/javascript_alerts

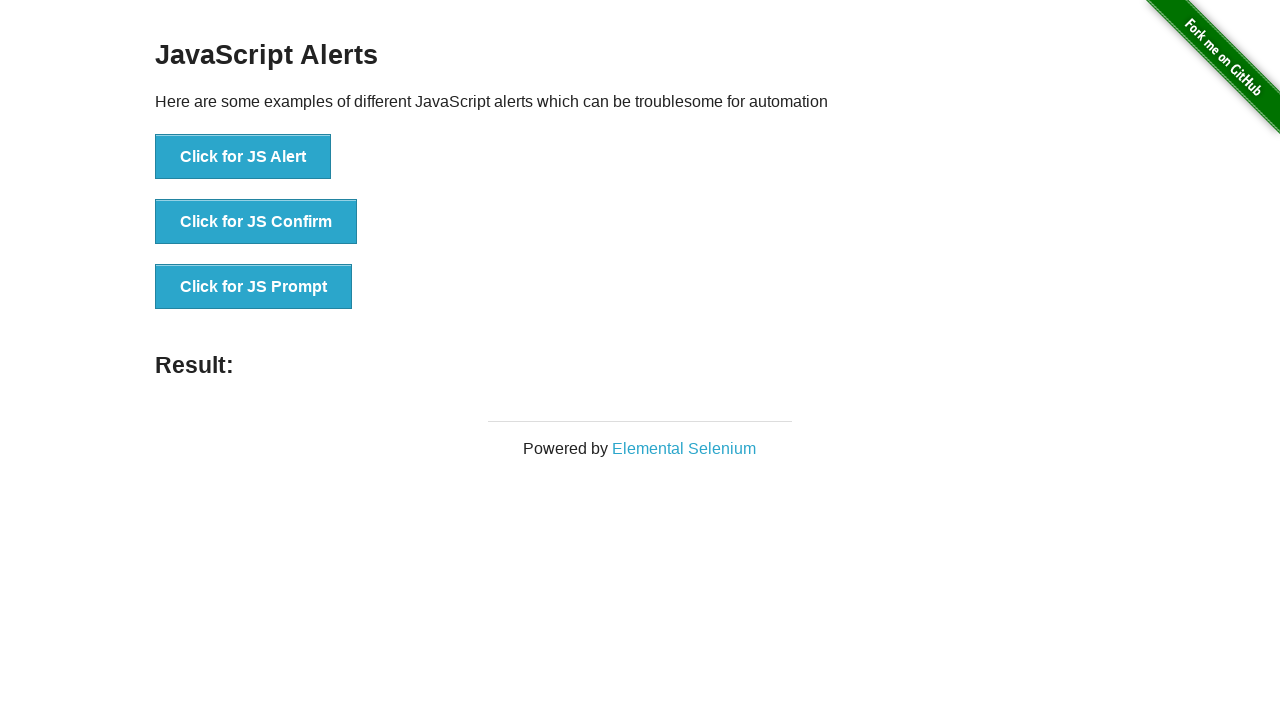

Set up dialog handler to accept prompt alert with text 'Welcome'
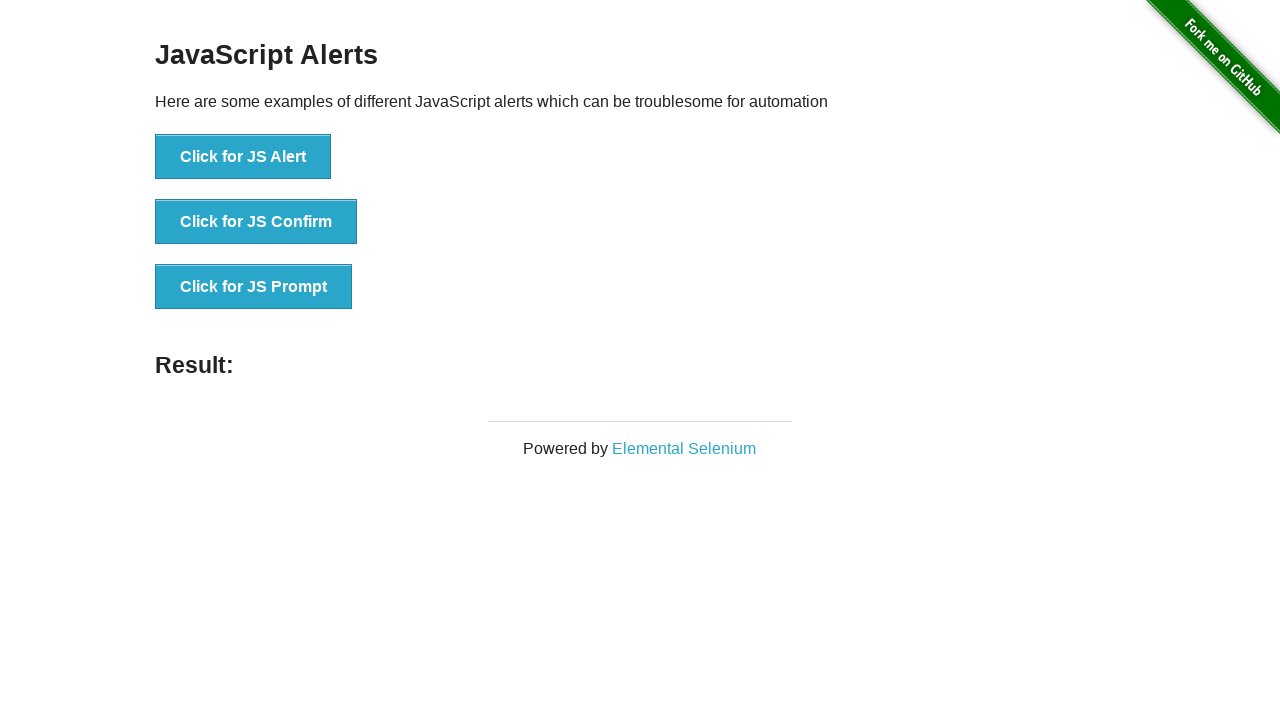

Clicked button to trigger prompt alert at (254, 287) on button[onclick='jsPrompt()']
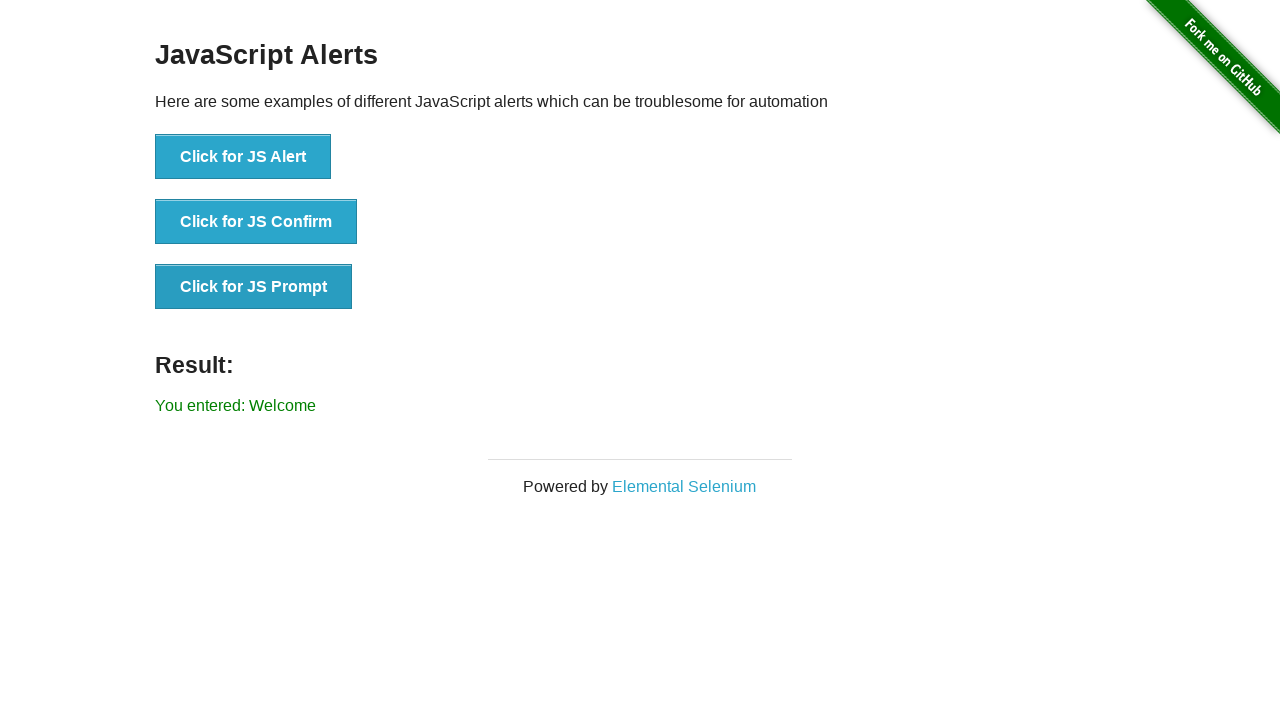

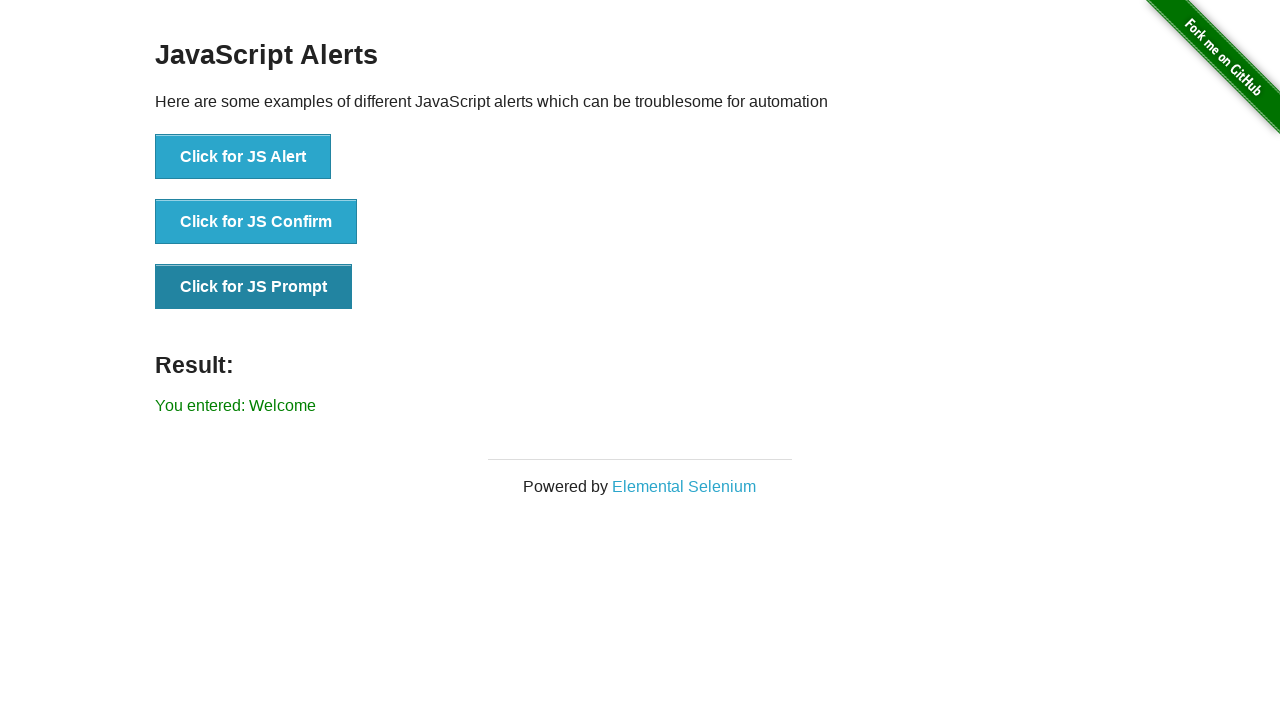